Tests opening a new window by clicking a link and switching to the new window

Starting URL: http://the-internet.herokuapp.com/windows

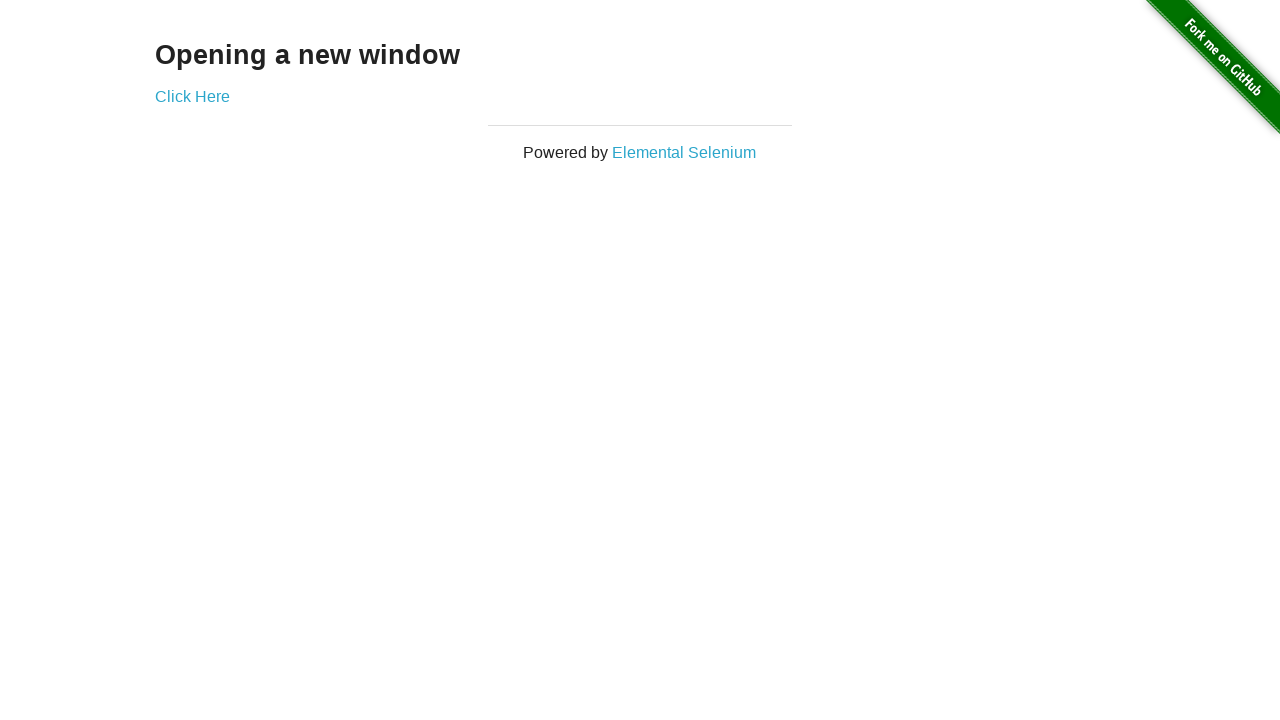

Clicked 'Click Here' link to open new window at (192, 96) on text=Click Here
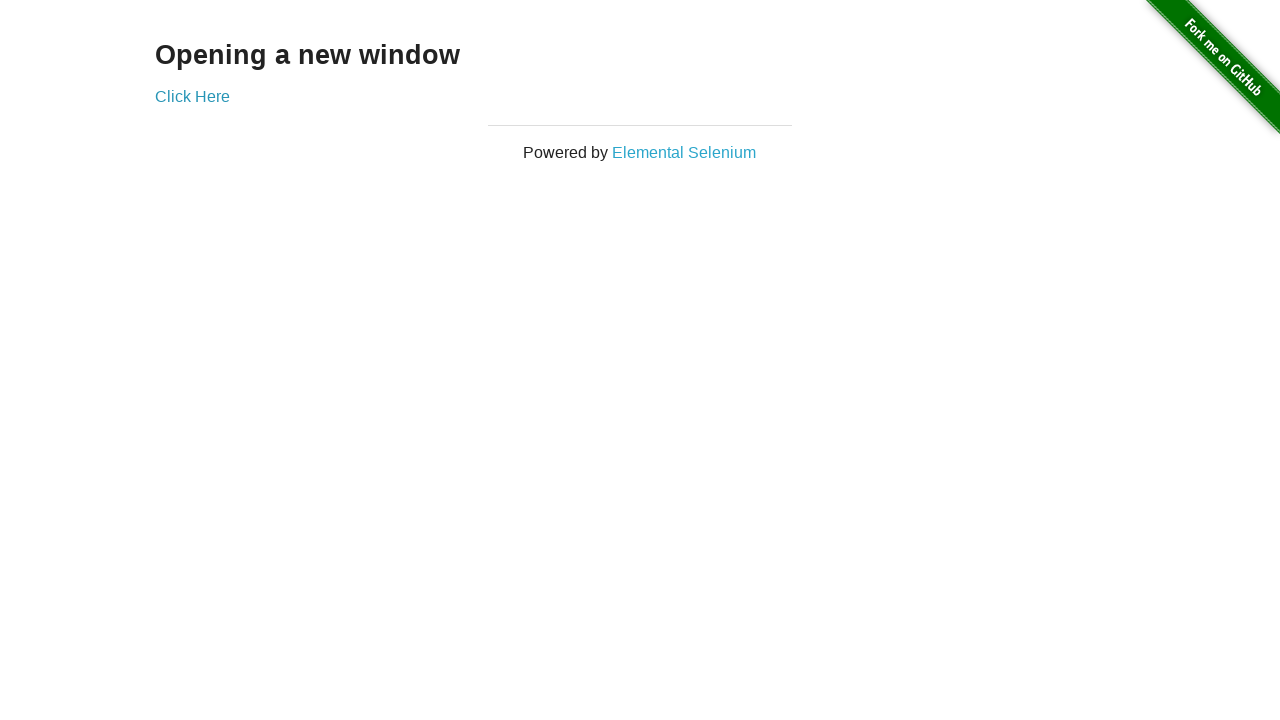

New window opened and captured
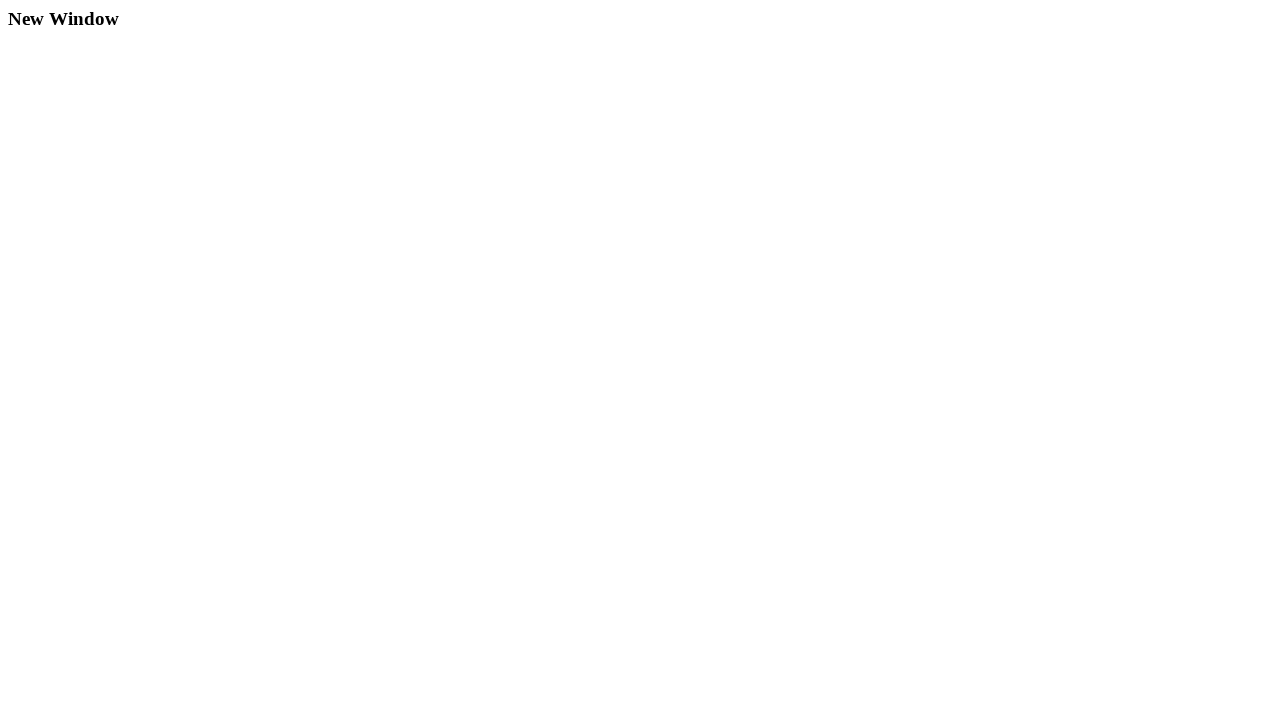

New window loaded and 'New Window' heading appeared
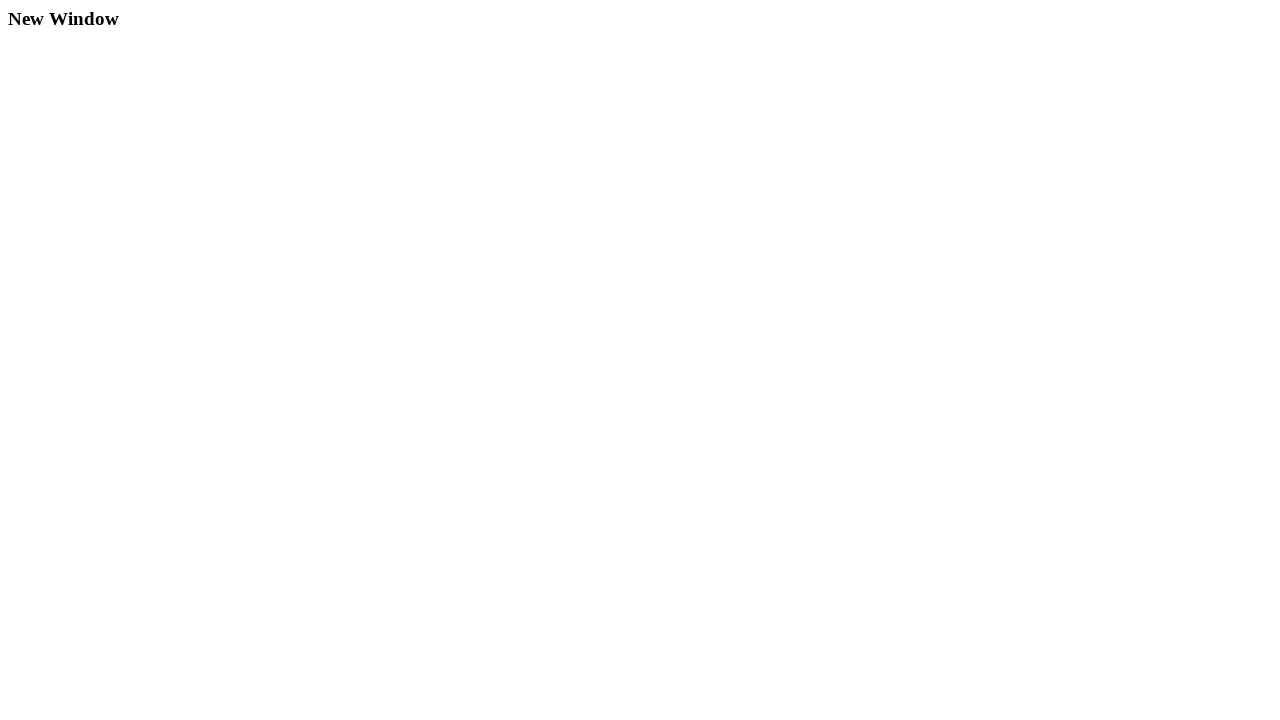

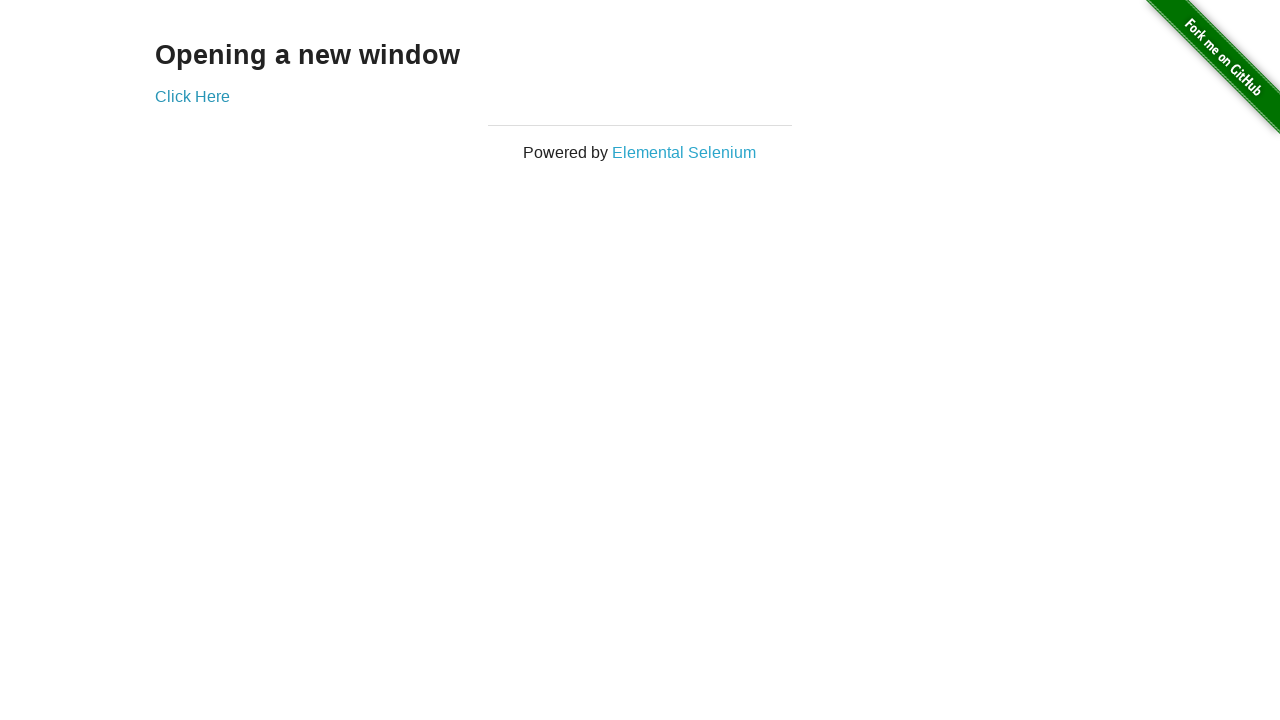